Tests window handling by clicking a link to open a new window and verifying the content

Starting URL: https://the-internet.herokuapp.com/windows

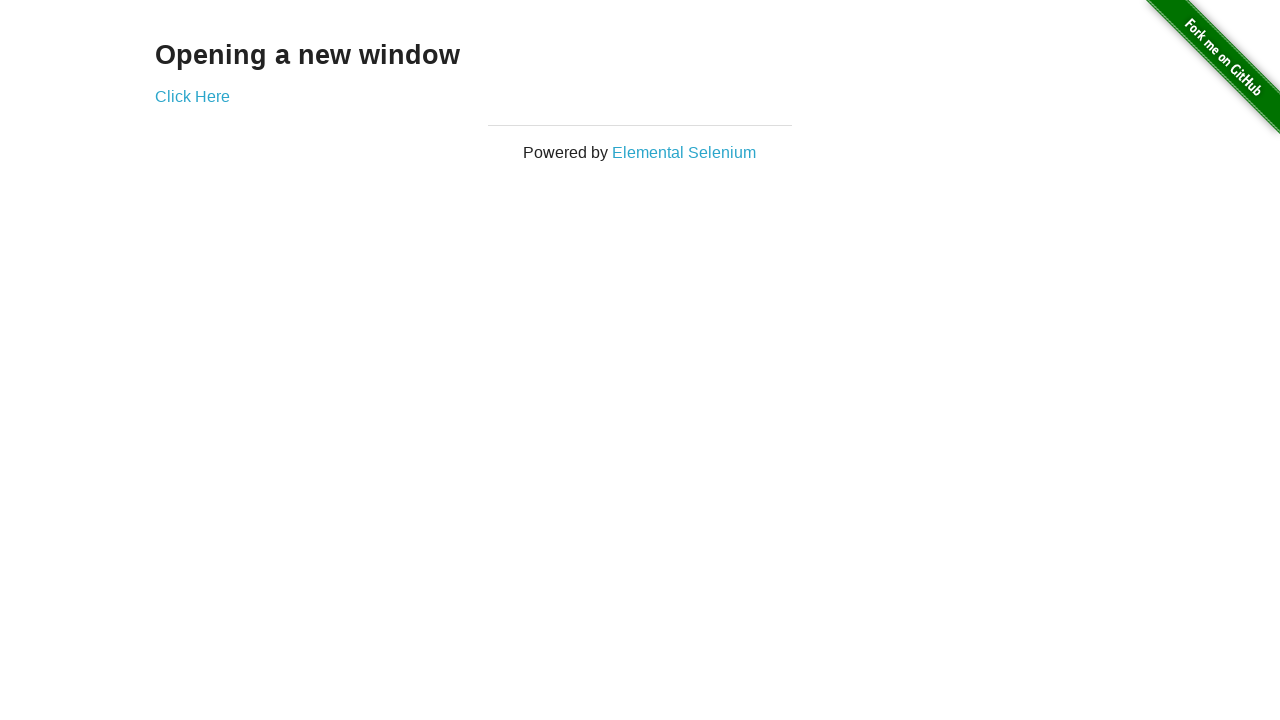

Clicked 'Click Here' link to open new window at (192, 96) on text=Click Here
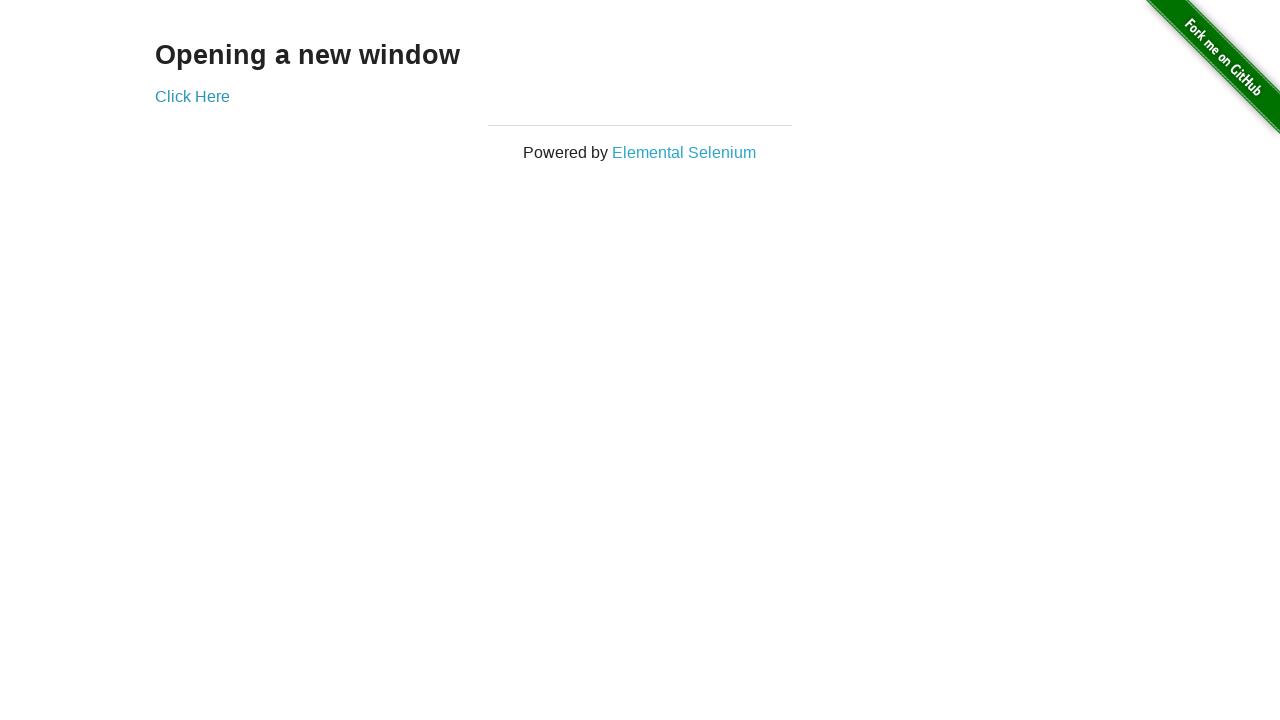

New window opened and page object obtained
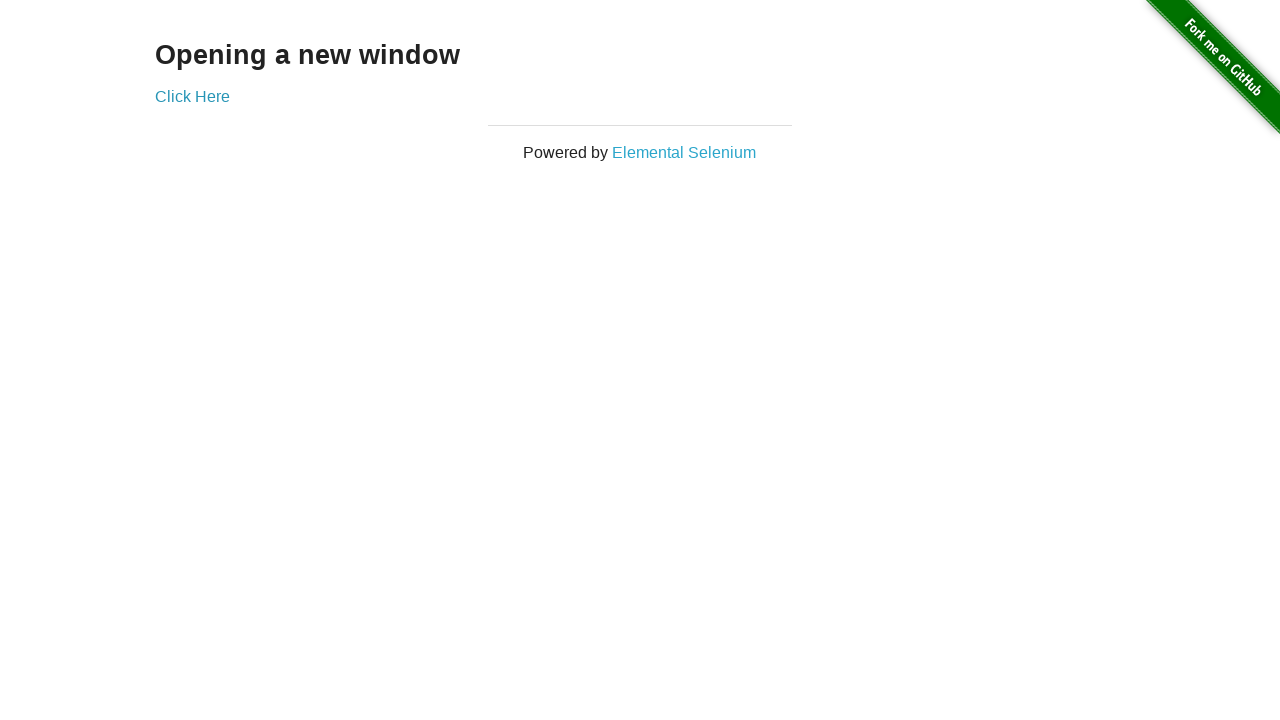

New window page loaded
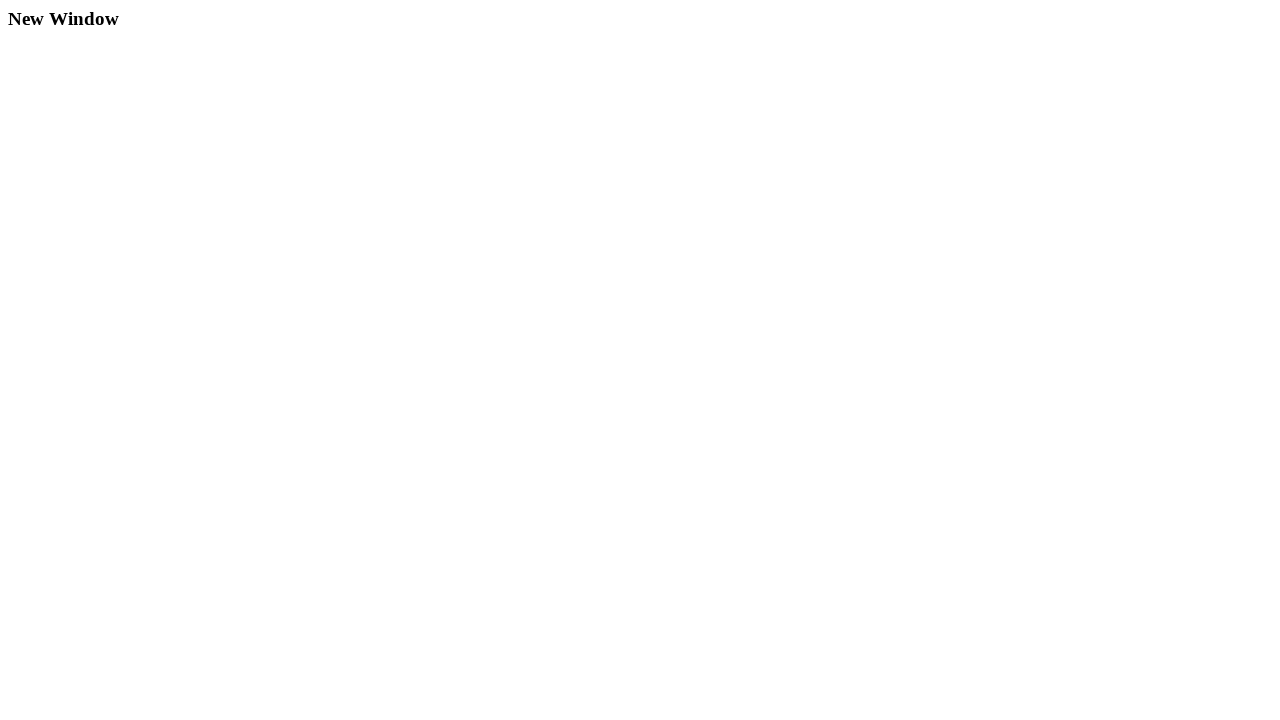

Located h3 heading element
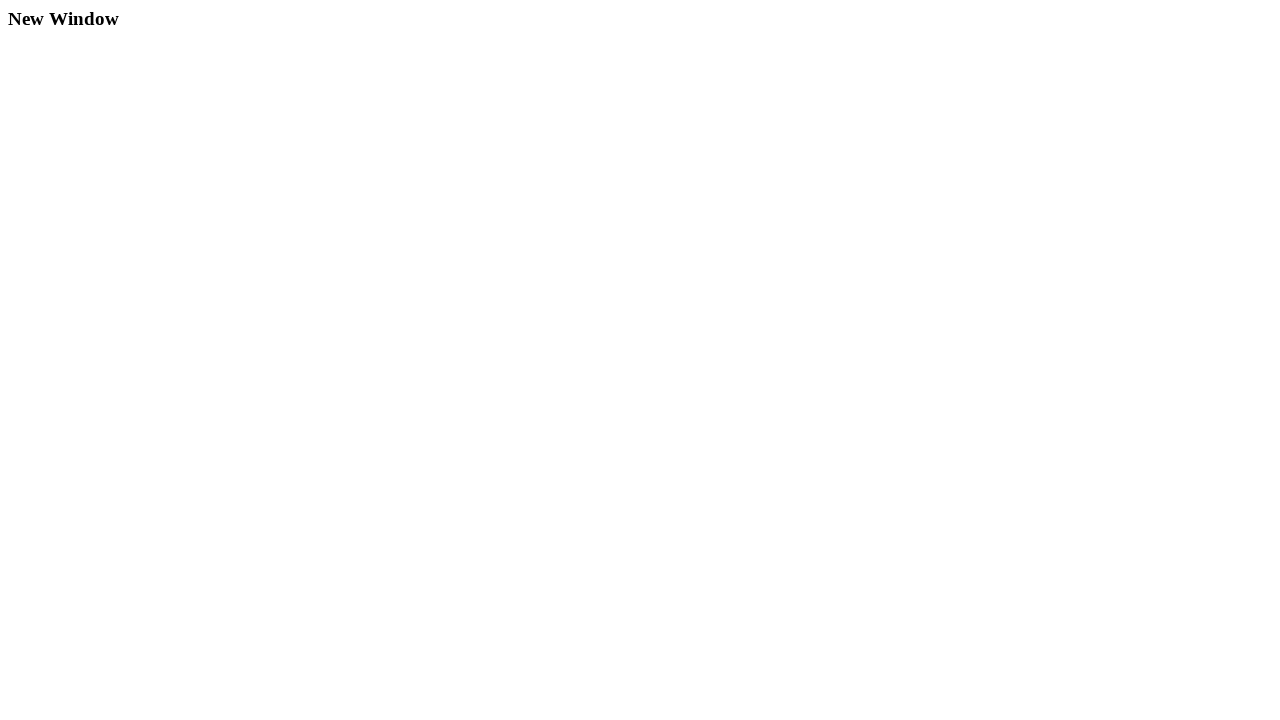

Verified h3 heading text is 'New Window'
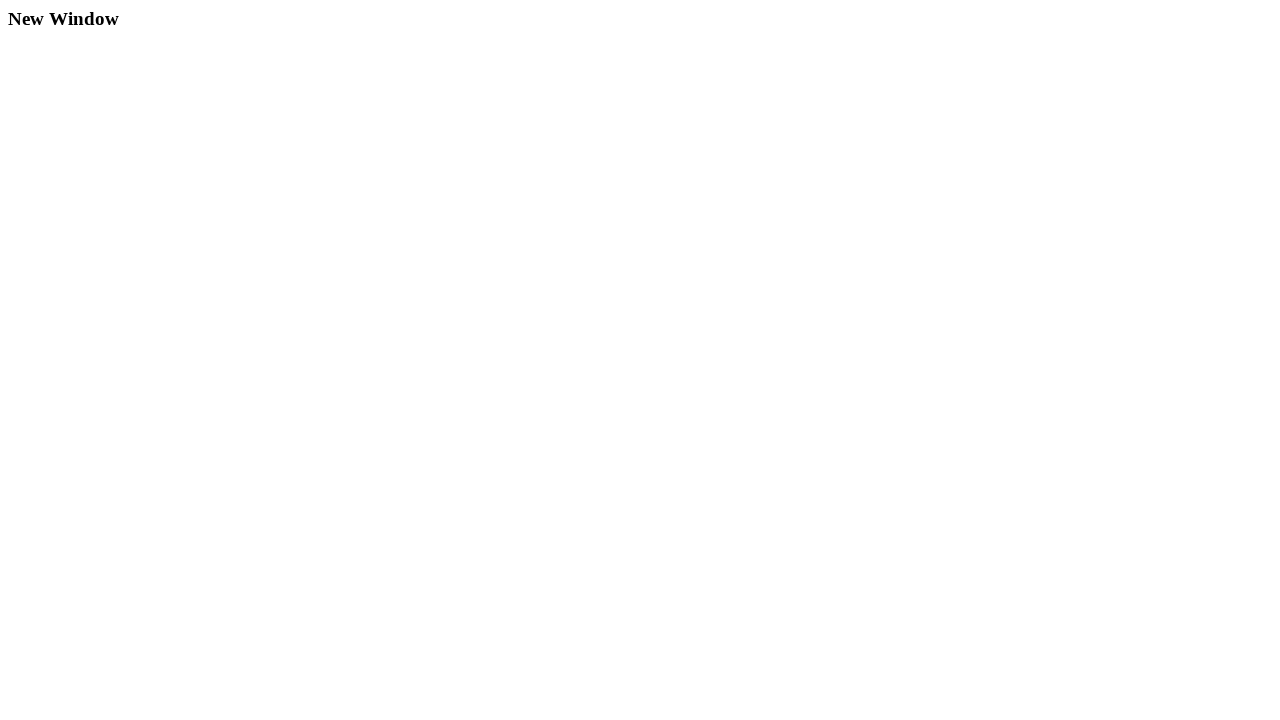

Closed new window
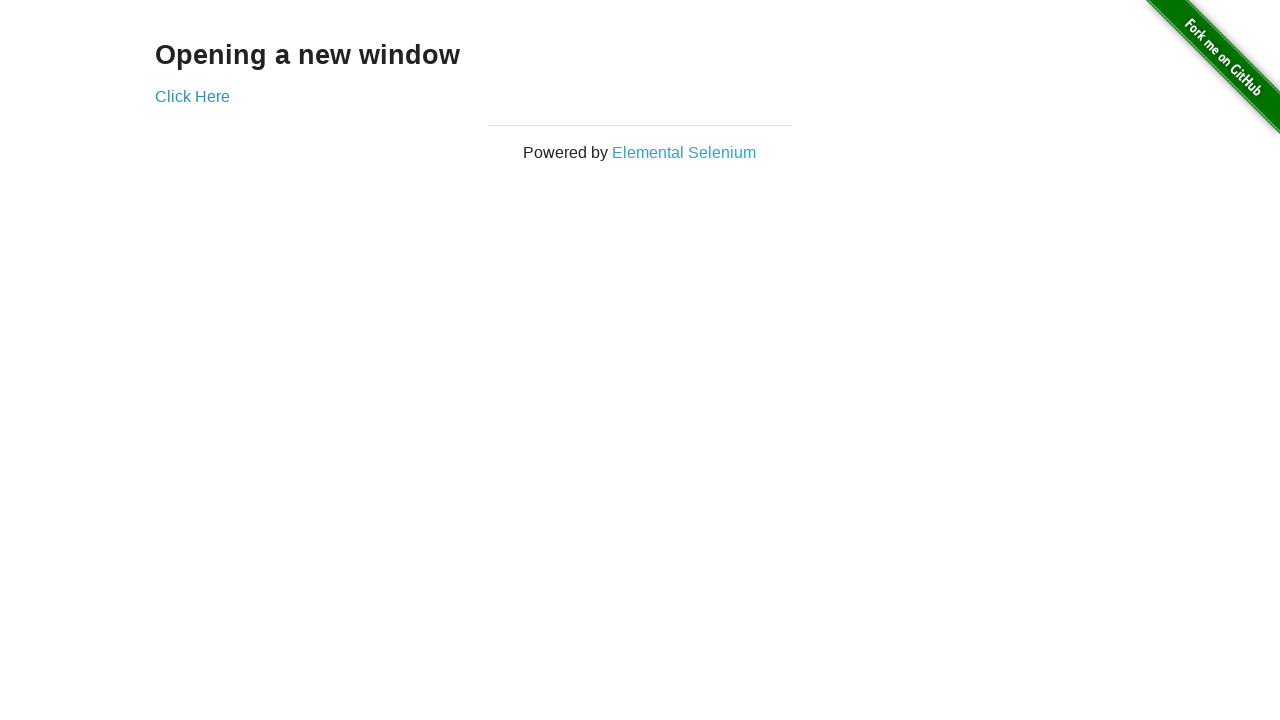

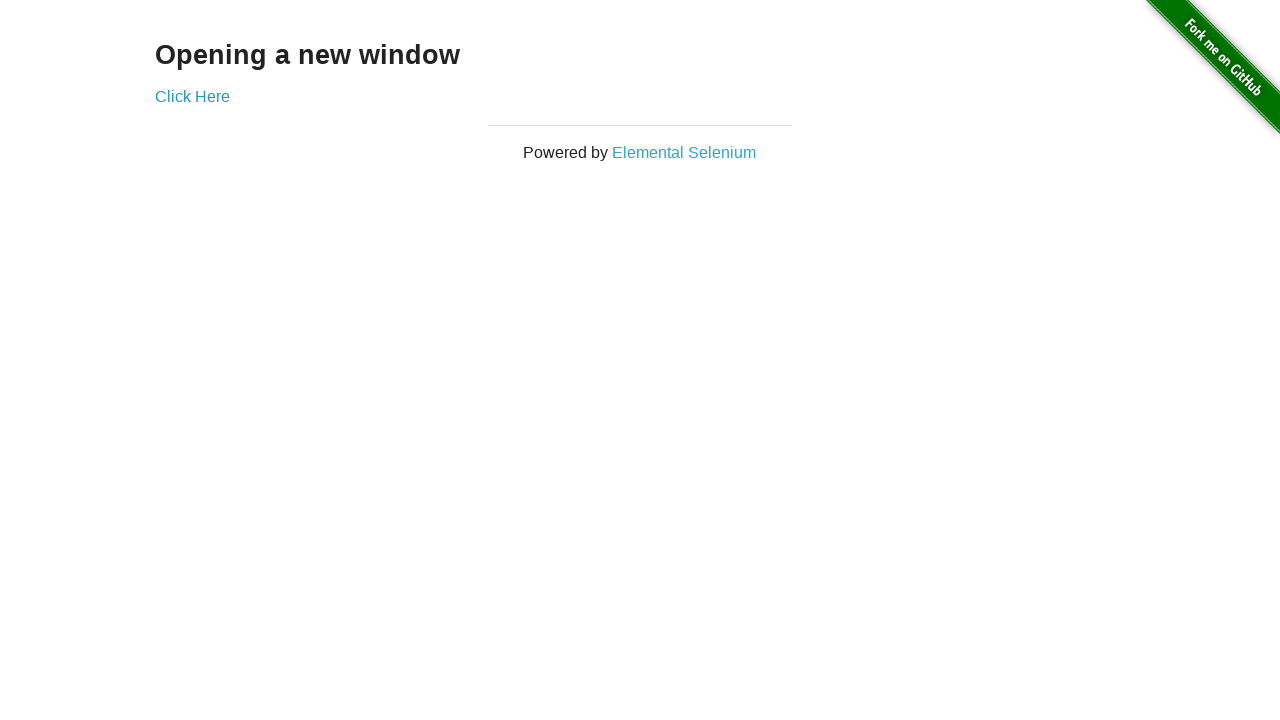